Tests the OrangeHRM website link on the login page by clicking it and verifying a new tab opens to the main OrangeHRM website

Starting URL: https://opensource-demo.orangehrmlive.com/web/index.php/auth/login

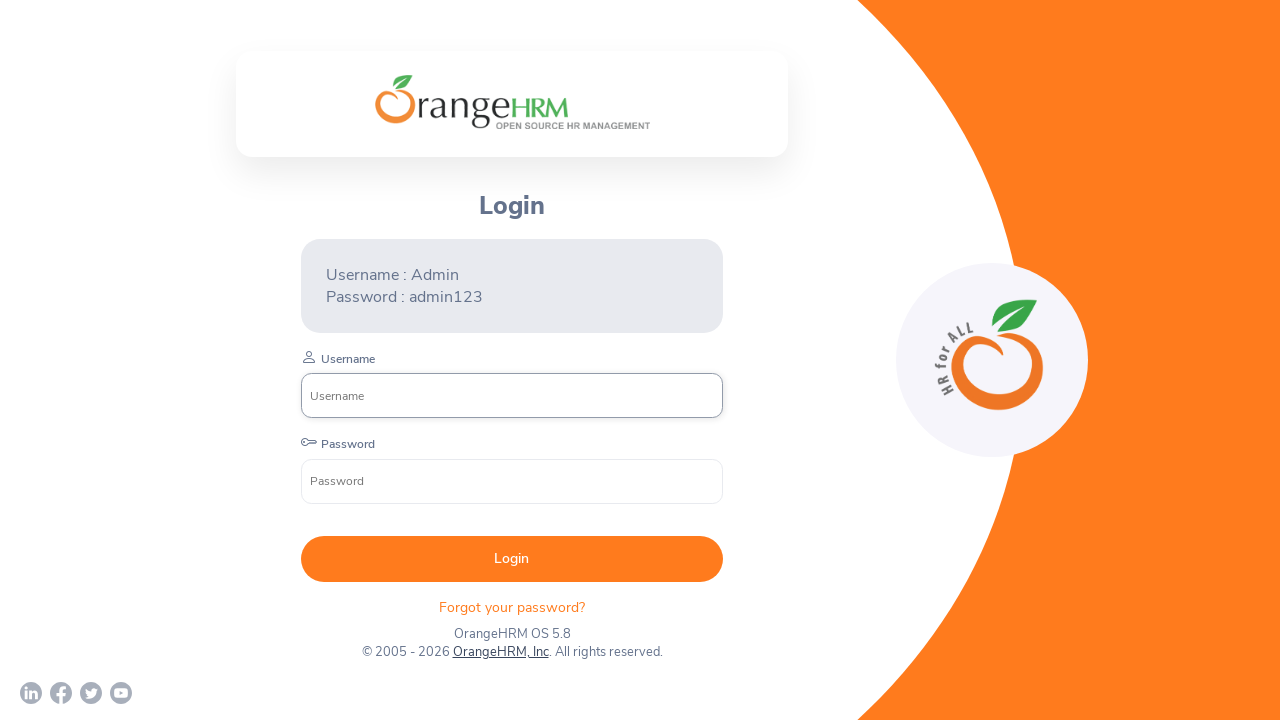

Clicked OrangeHRM website link on login page at (500, 652) on a[href='http://www.orangehrm.com']
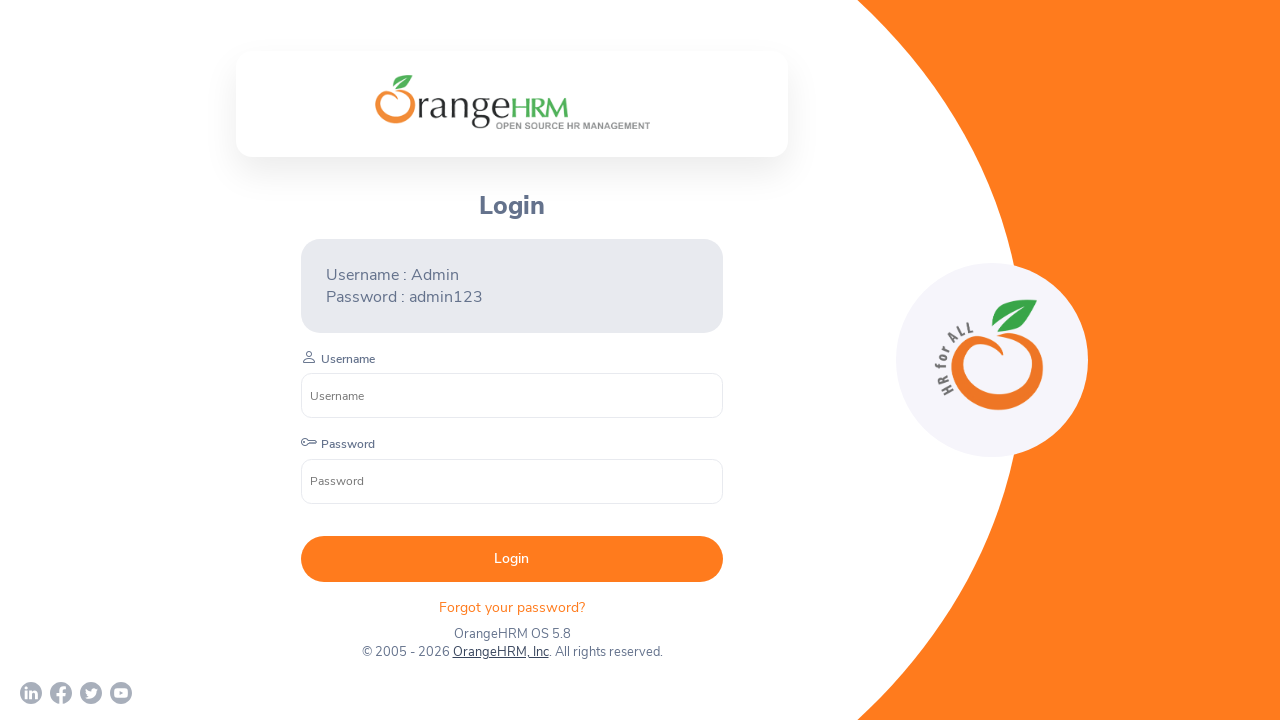

New tab opened after clicking OrangeHRM link
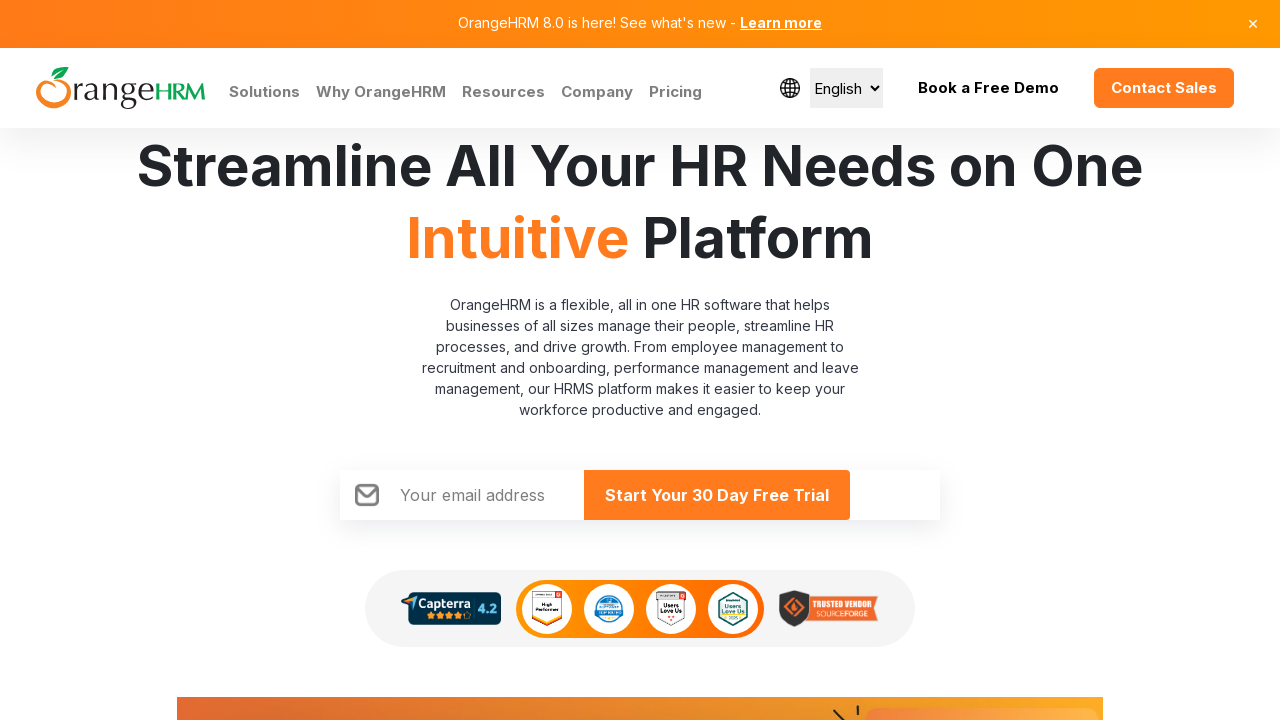

OrangeHRM website page finished loading
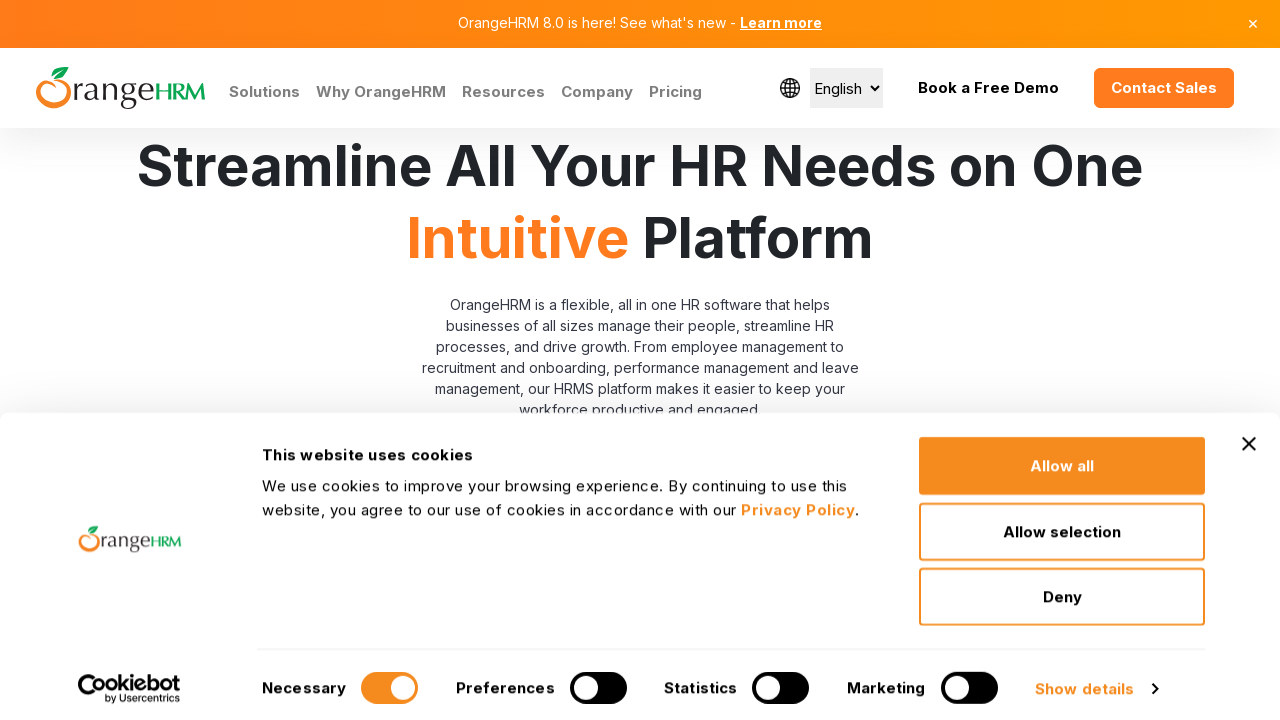

Verified new tab URL contains 'orangehrm.com'
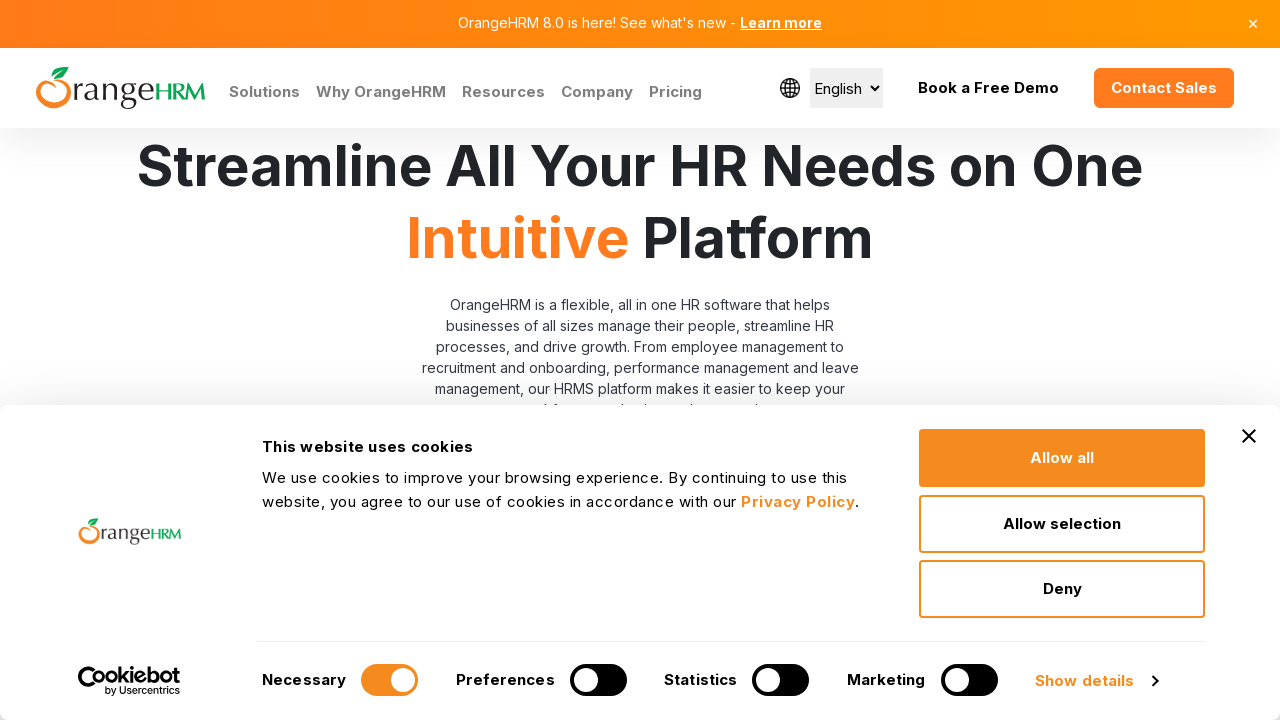

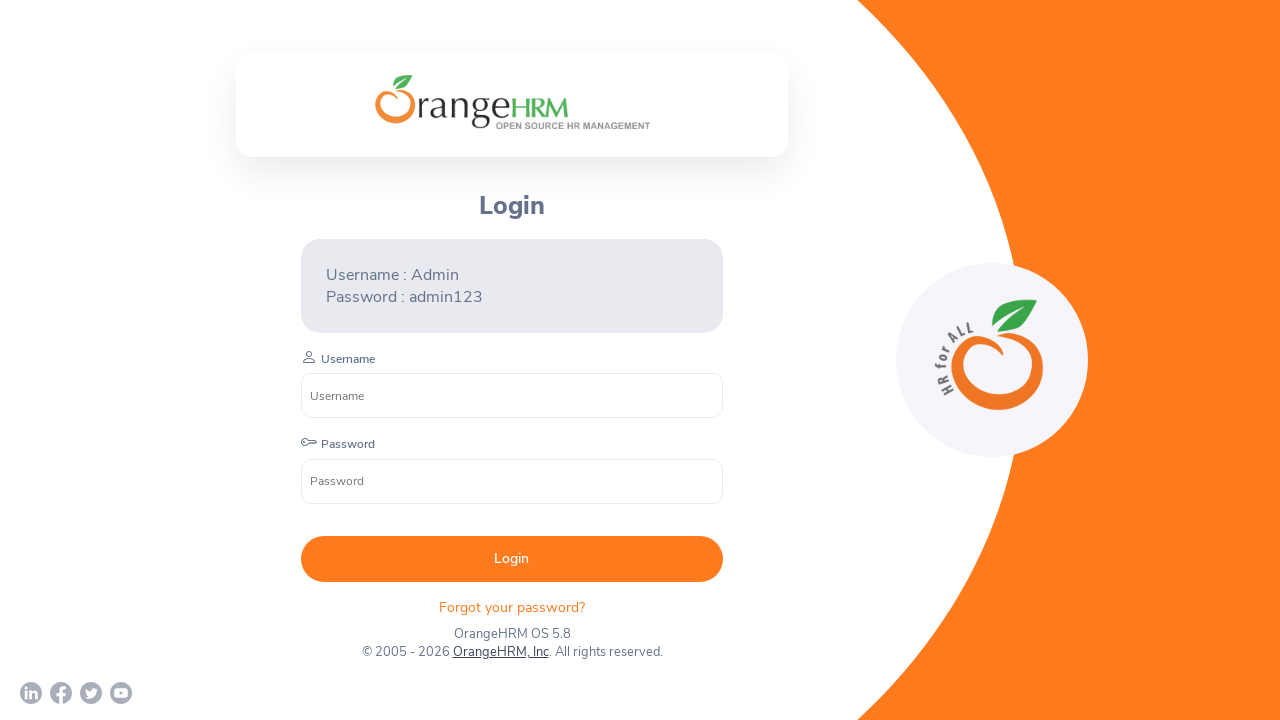